Tests right-click context menu functionality by right-clicking on a button element and verifying the context menu options appear

Starting URL: https://swisnl.github.io/jQuery-contextMenu/demo.html

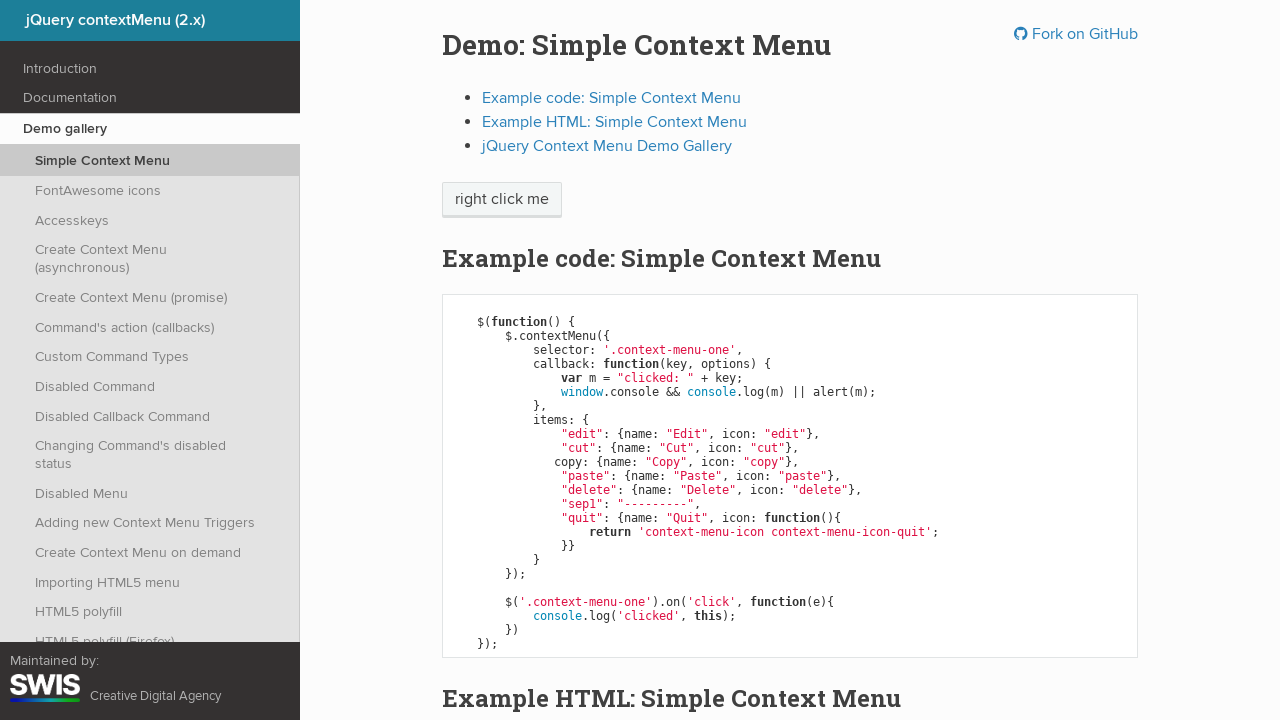

Right-click button element is visible
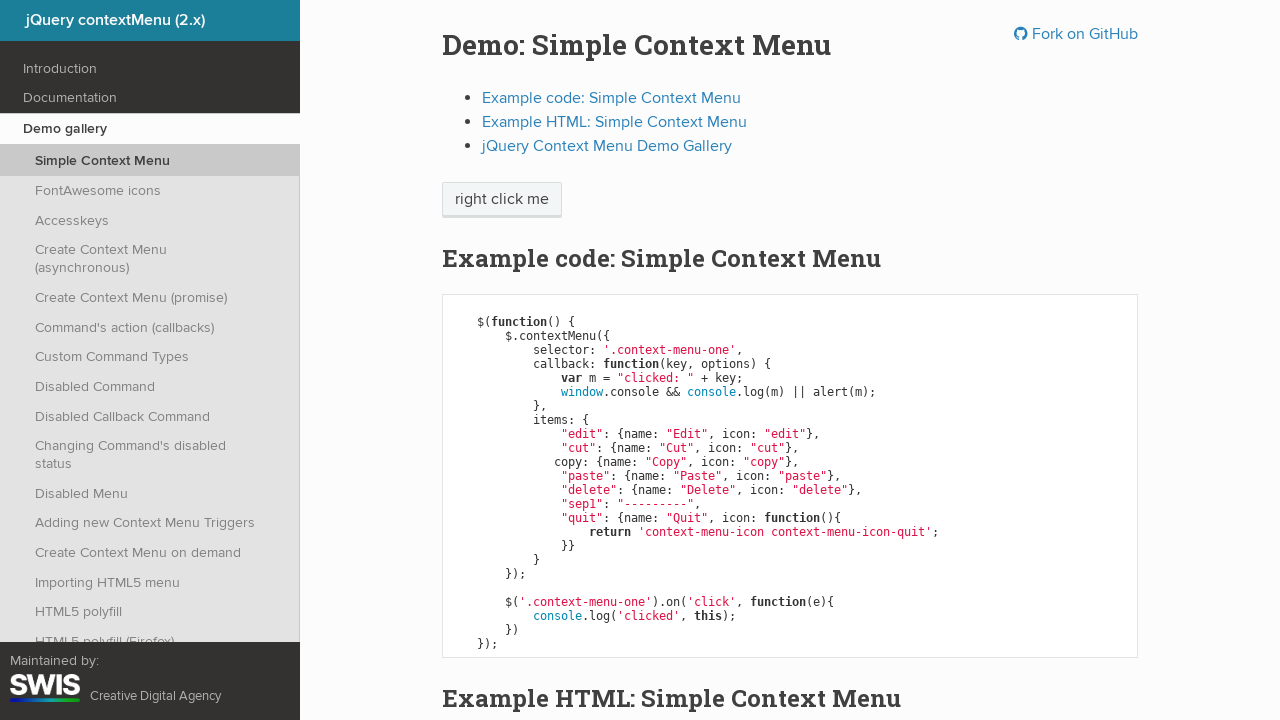

Right-clicked on the button to open context menu at (502, 200) on .context-menu-one
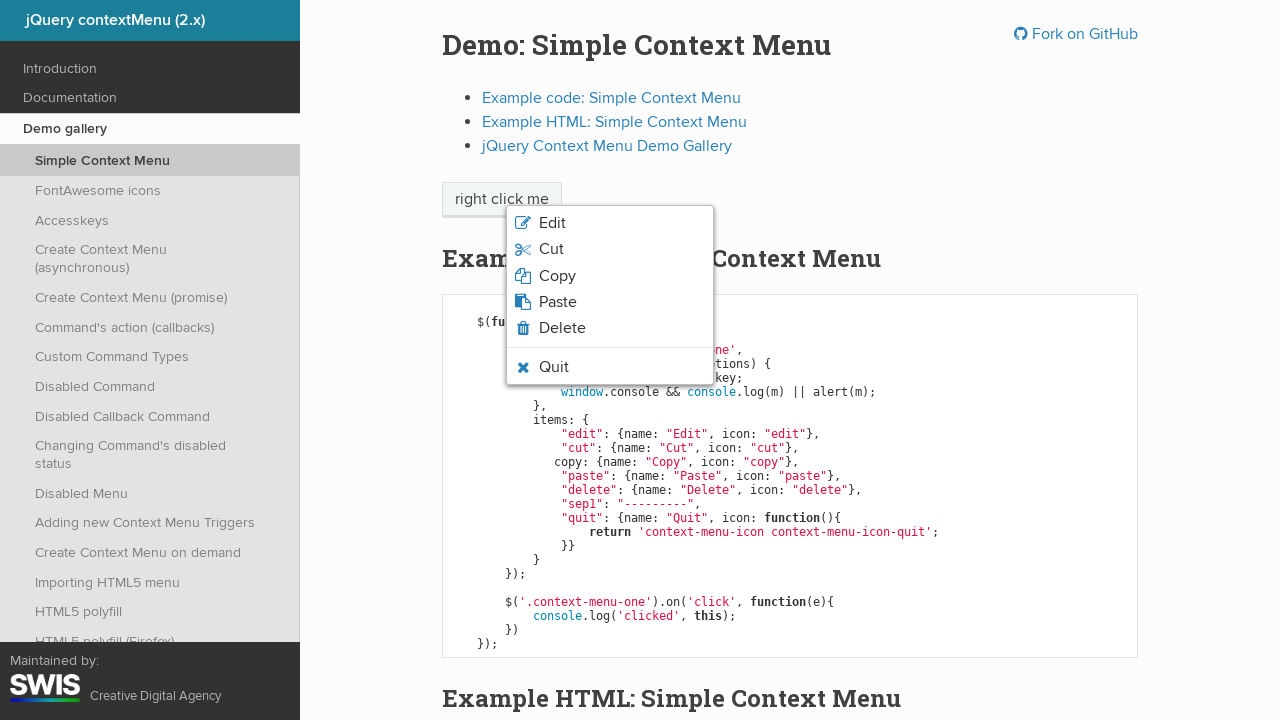

Context menu appeared with options
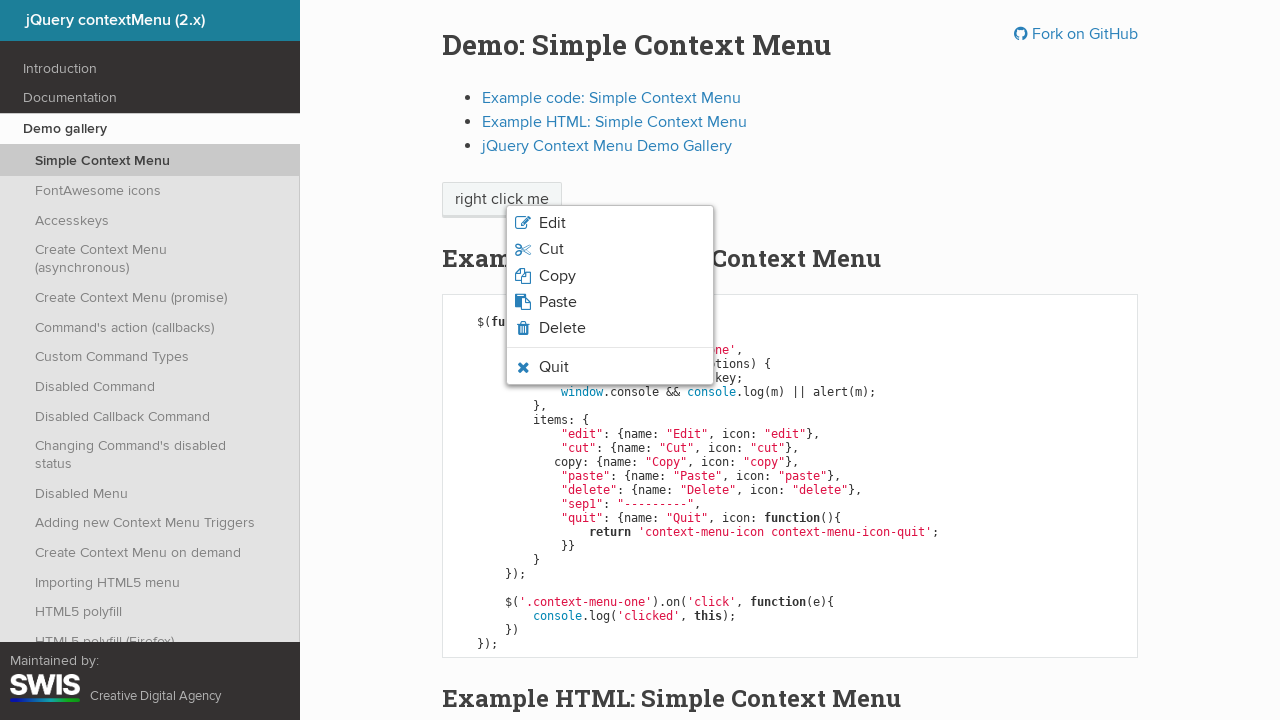

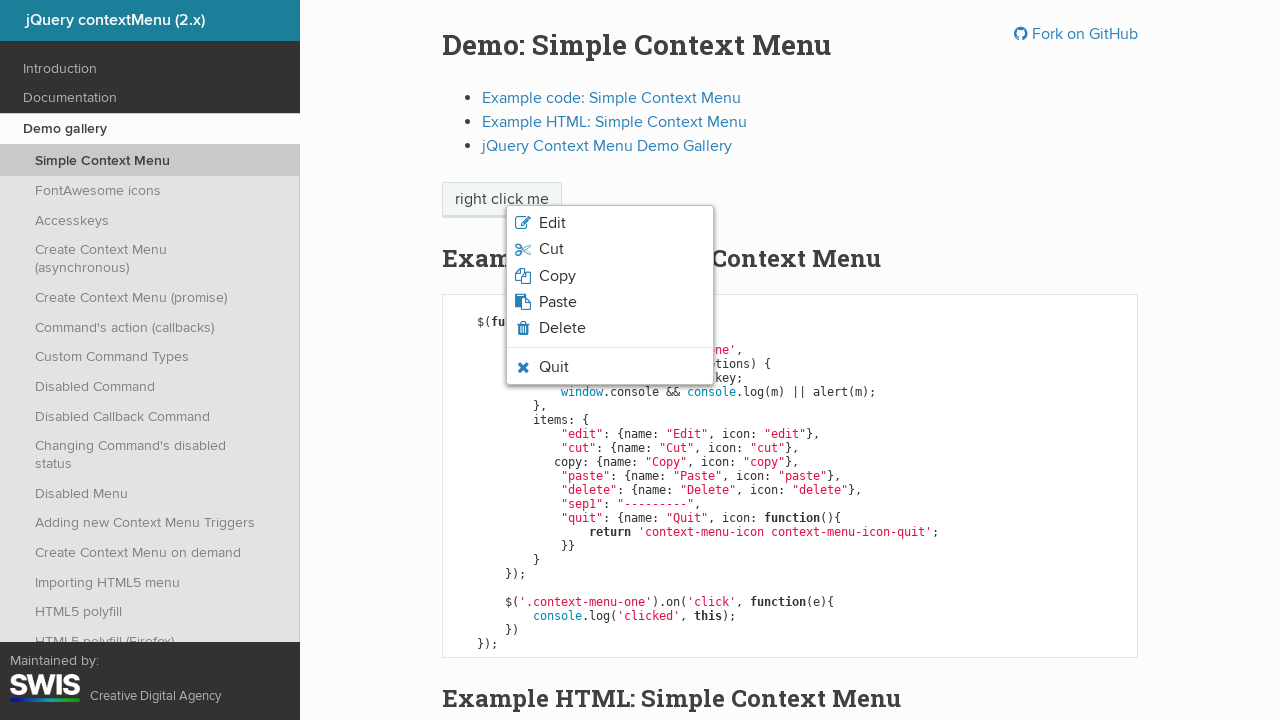